Tests right-click context menu functionality by performing a right-click action on an element and interacting with the context menu that appears

Starting URL: https://swisnl.github.io/jQuery-contextMenu/demo.html

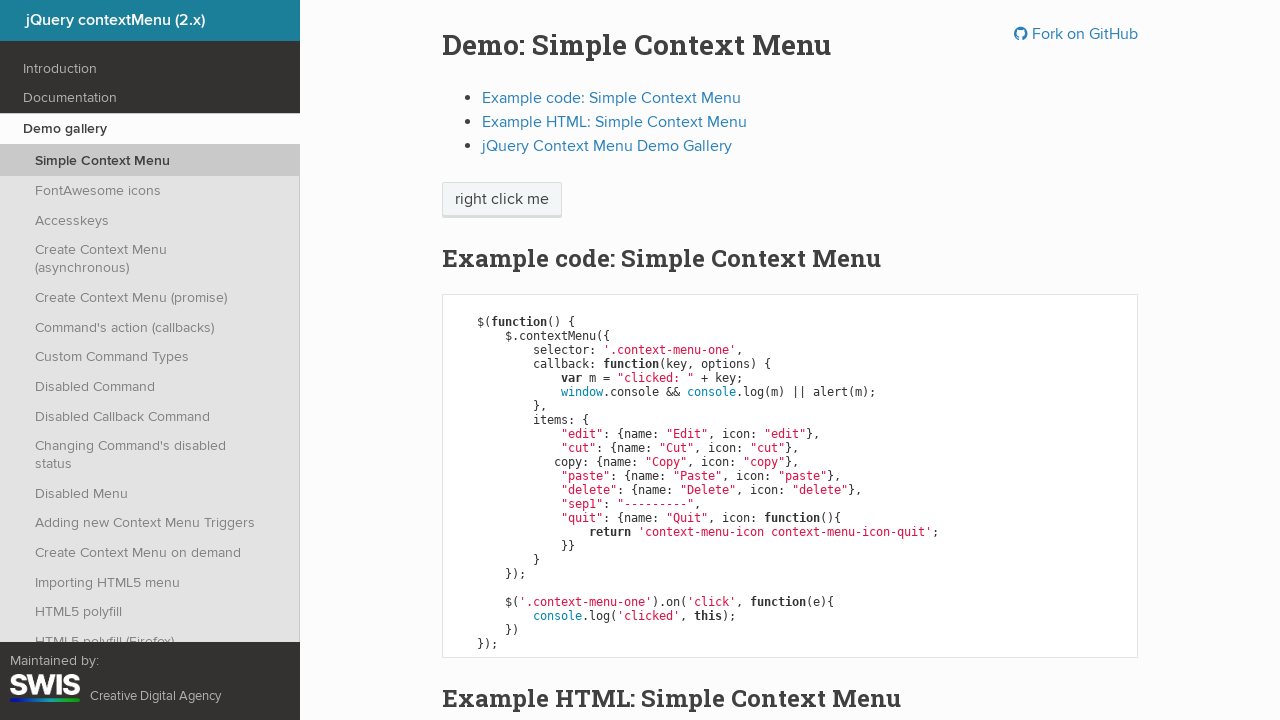

Located the 'right click me' element
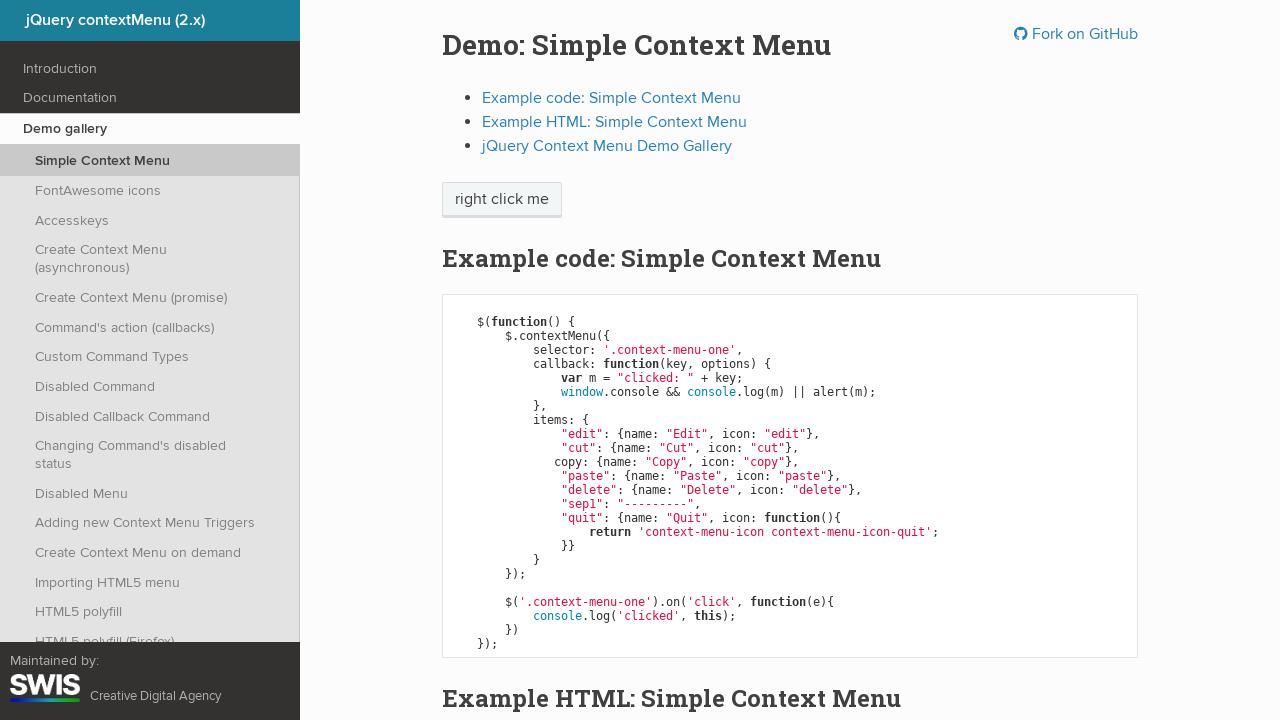

Performed right-click action on the element at (502, 200) on xpath=//span[text()='right click me']
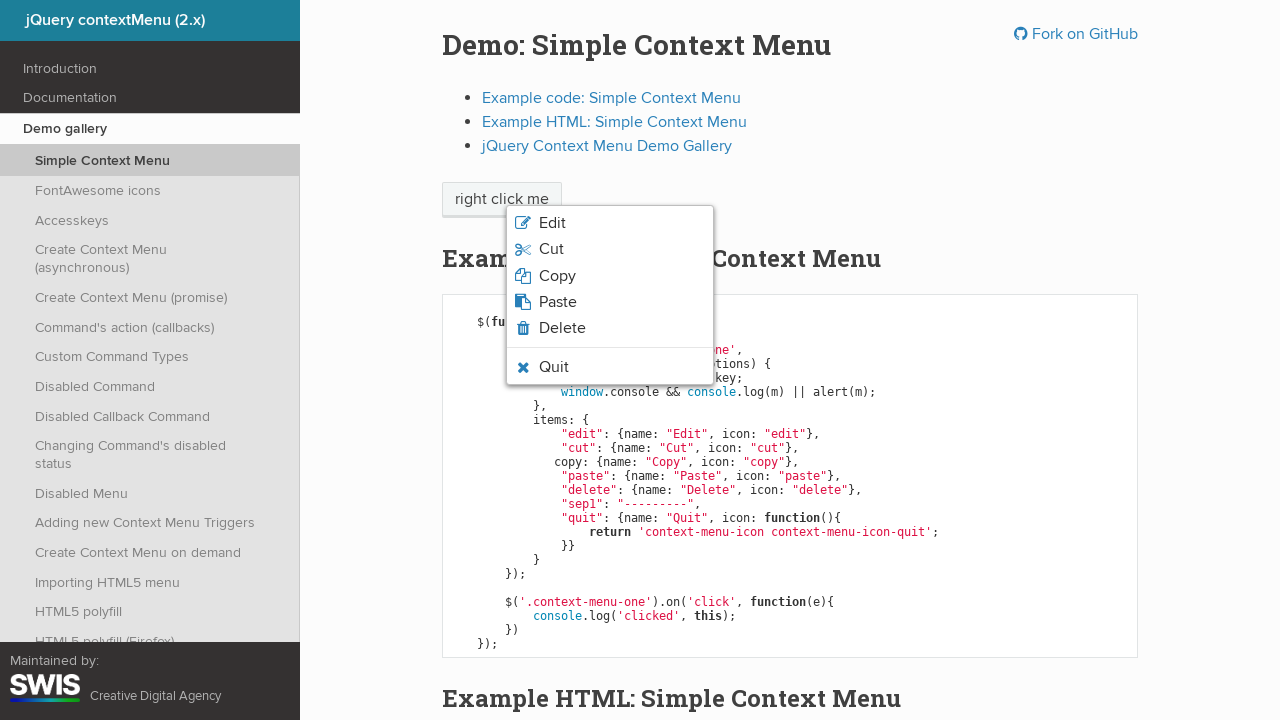

Clicked 'Quit' option from context menu at (554, 367) on xpath=//span[text()='Quit']
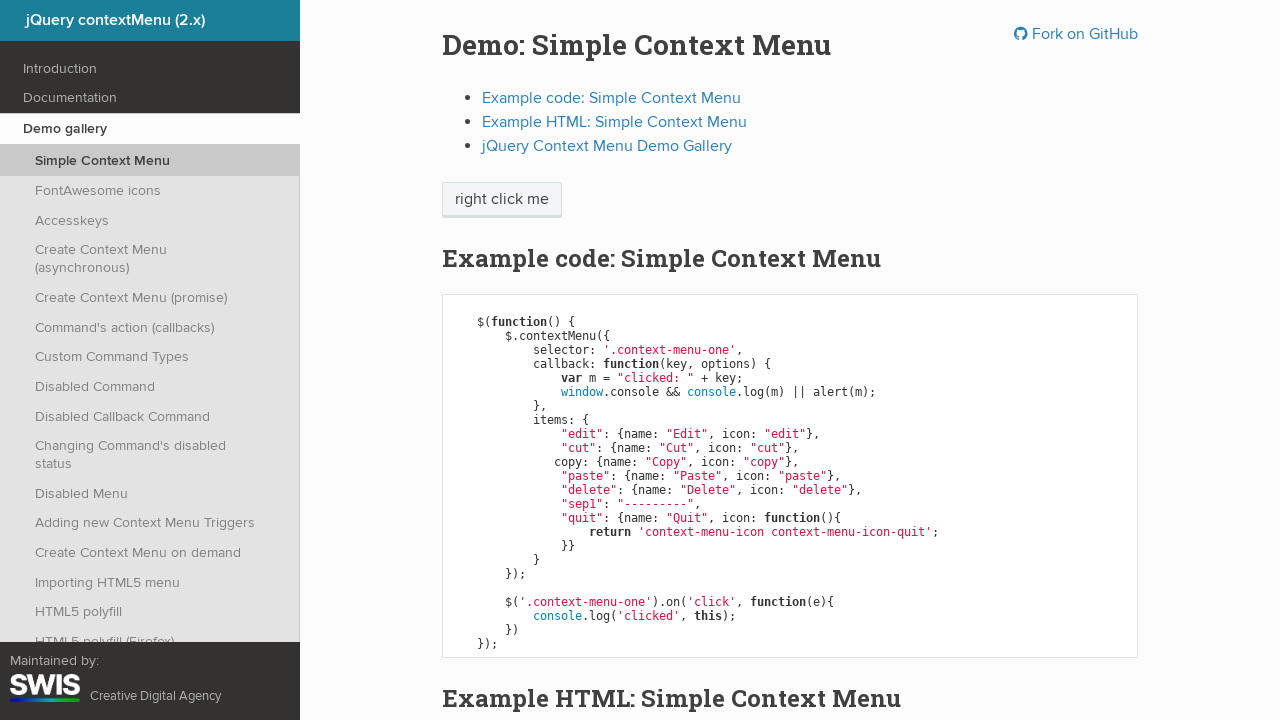

Accepted the alert dialog
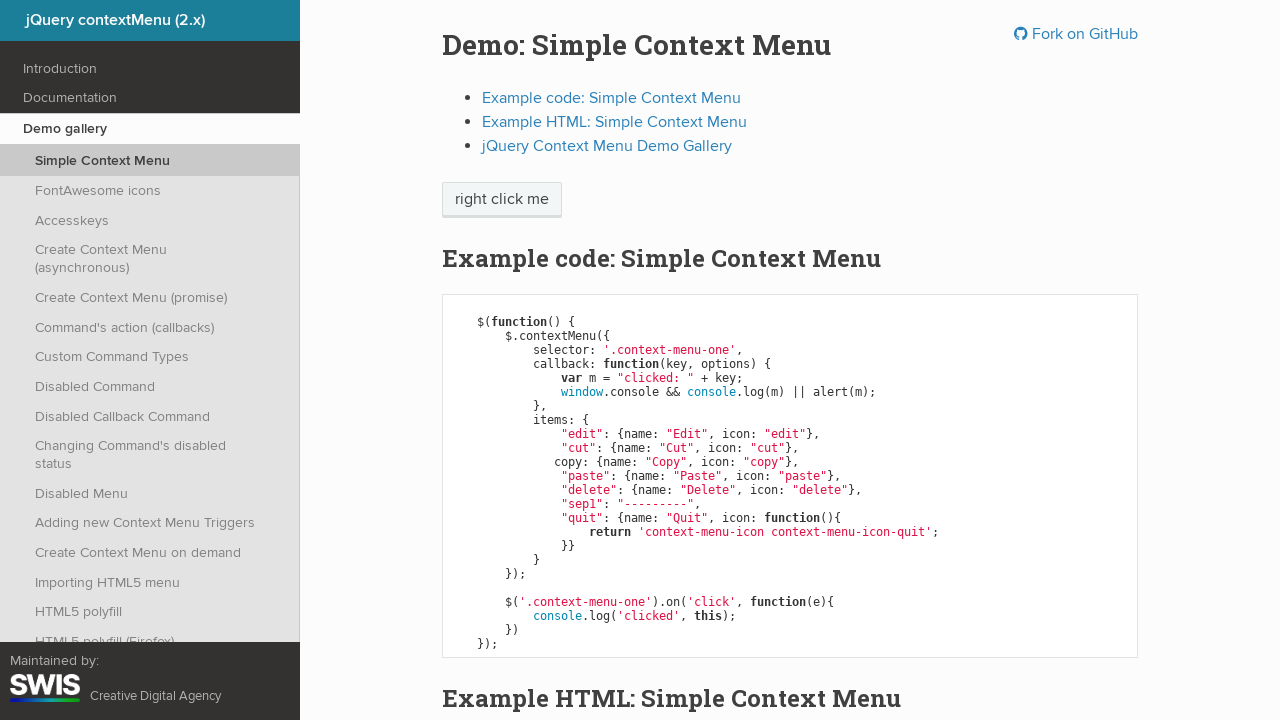

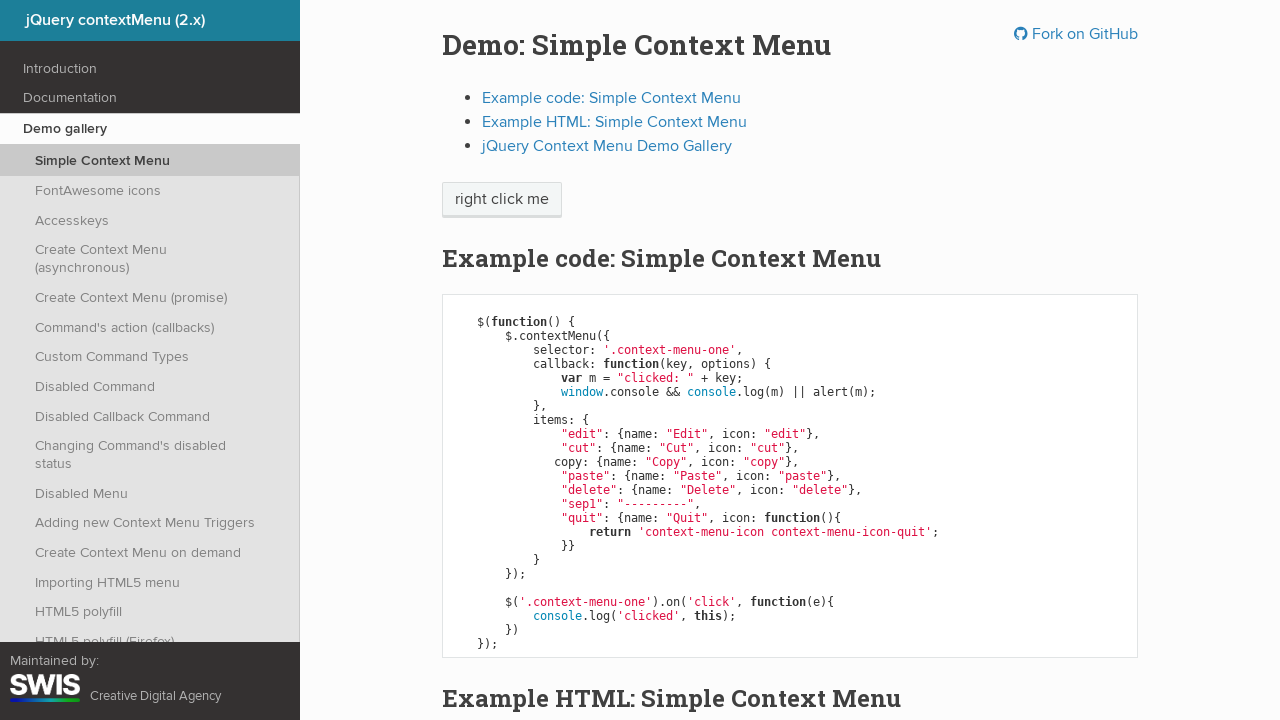